Tests show/hide button functionality by clicking buttons to toggle text visibility and verifying button states

Starting URL: https://kristinek.github.io/site/examples/actions

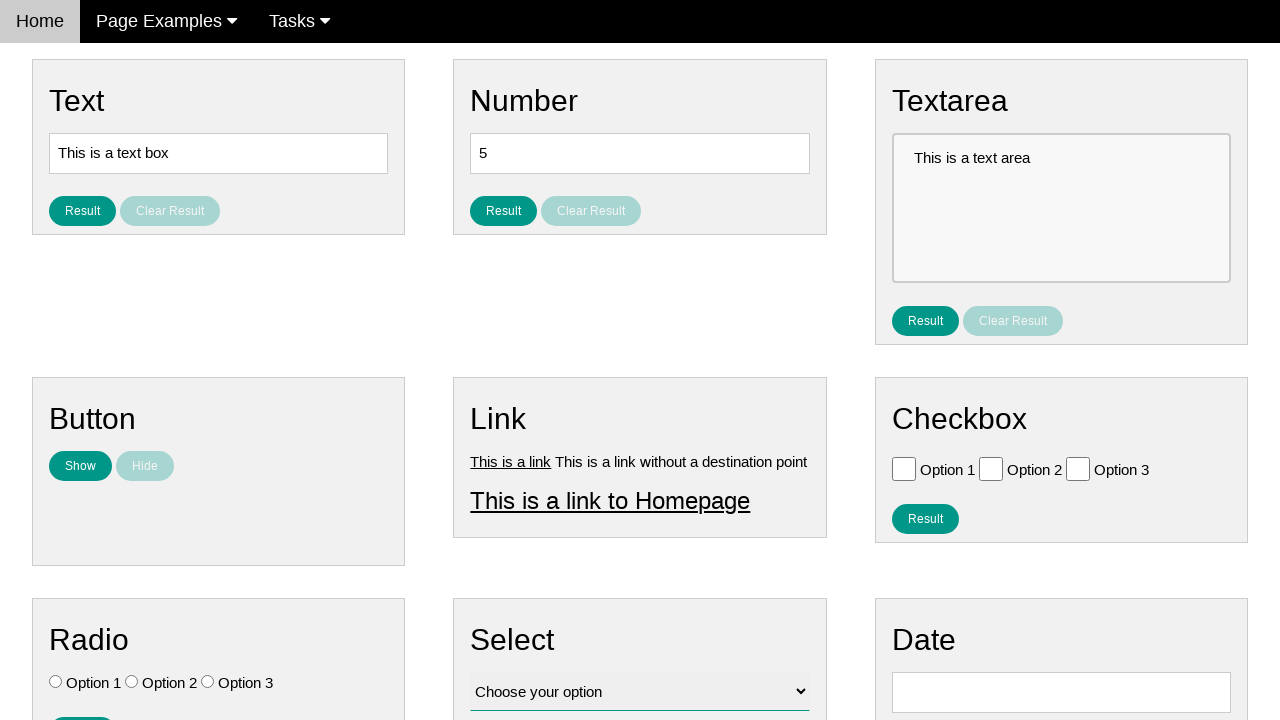

Verified that hidden text element is not visible initially
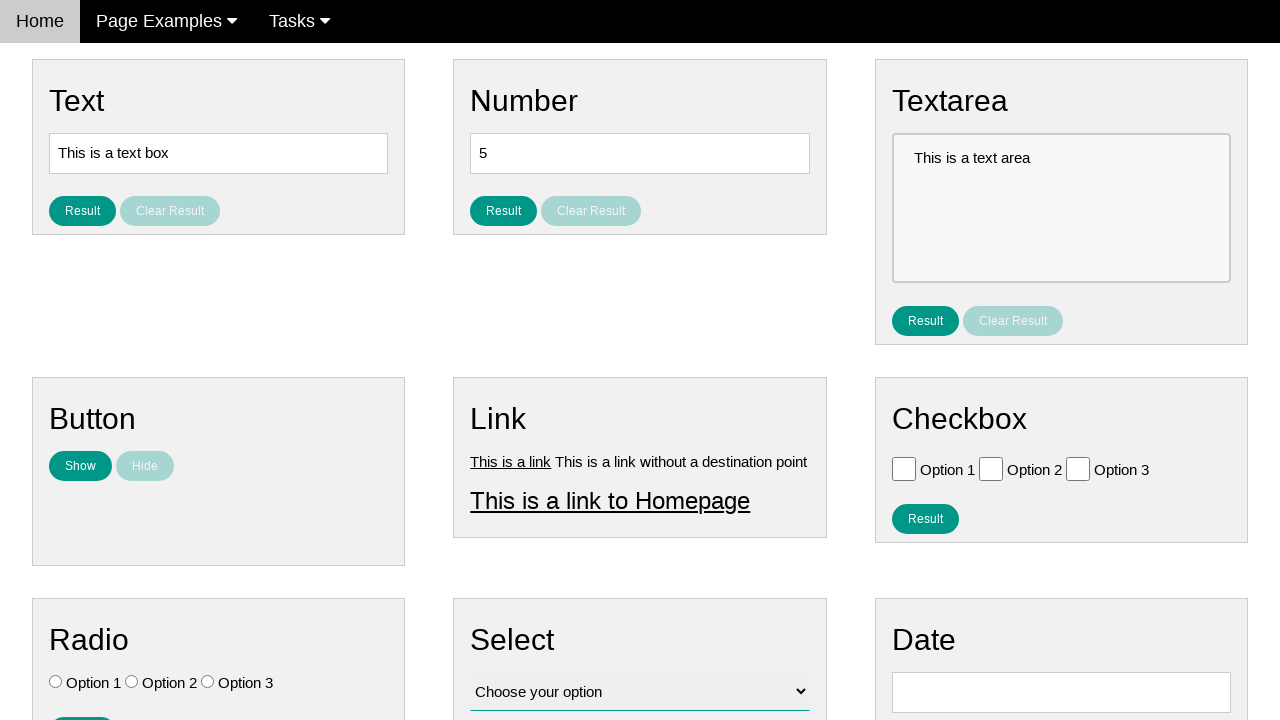

Verified that Show button is enabled initially
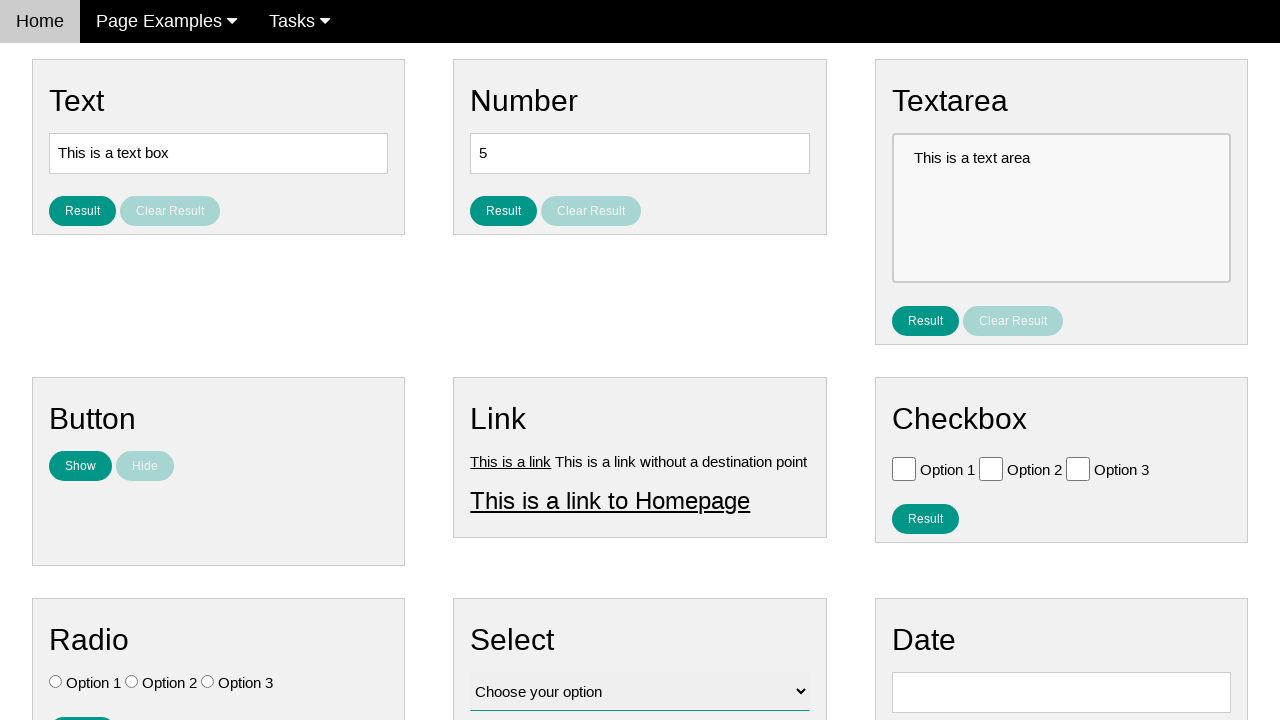

Verified that Hide button is disabled initially
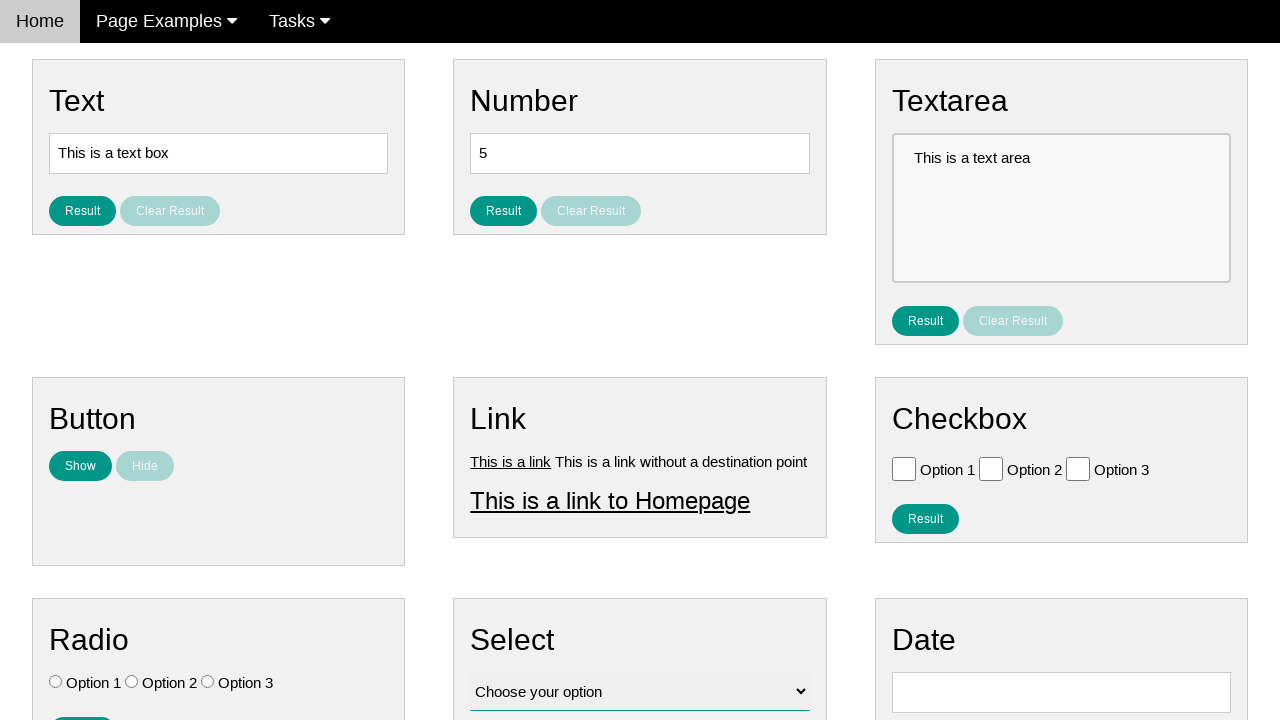

Clicked Show button to display hidden text at (80, 466) on #show_text
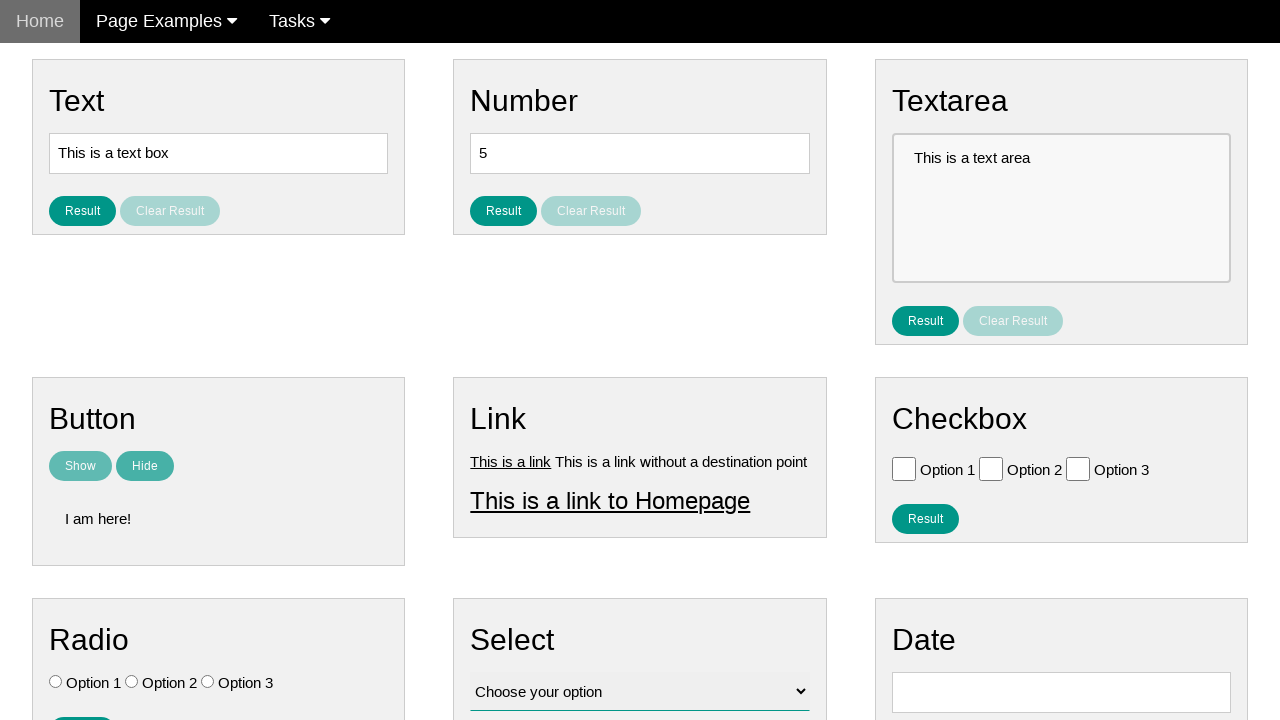

Verified that text element is now visible after clicking Show
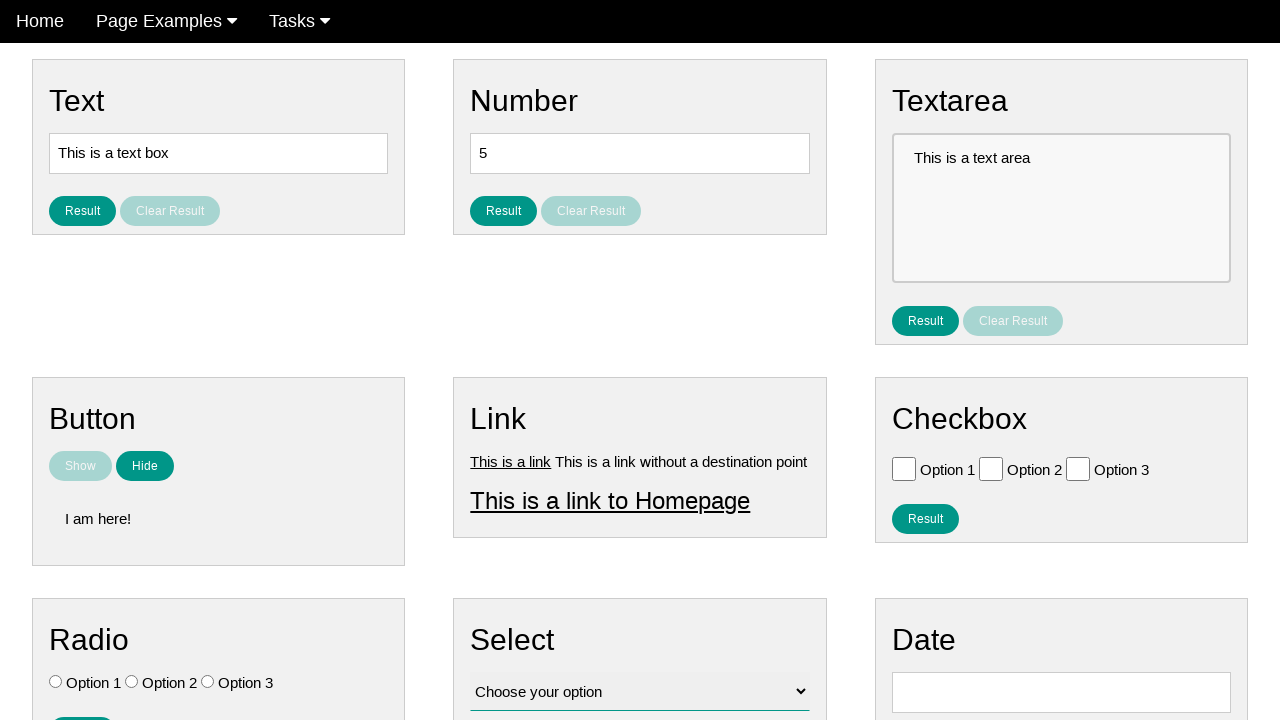

Verified that Show button is now disabled
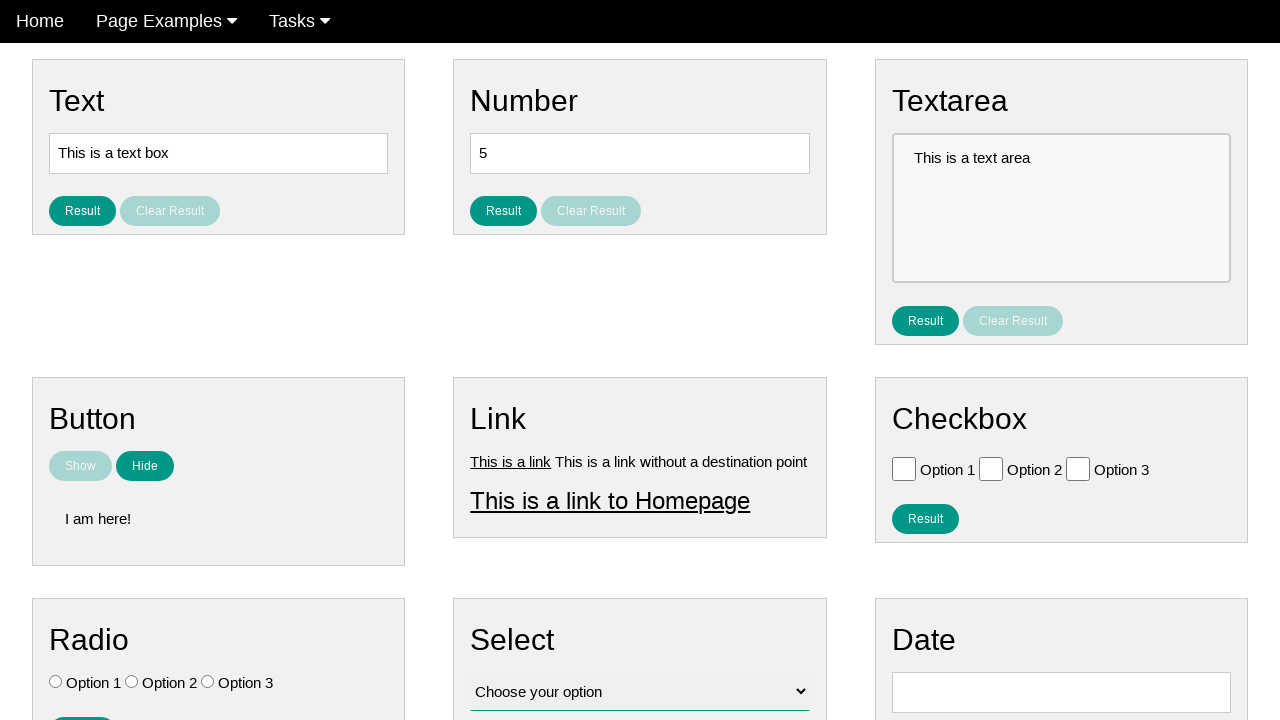

Verified that Hide button is now enabled
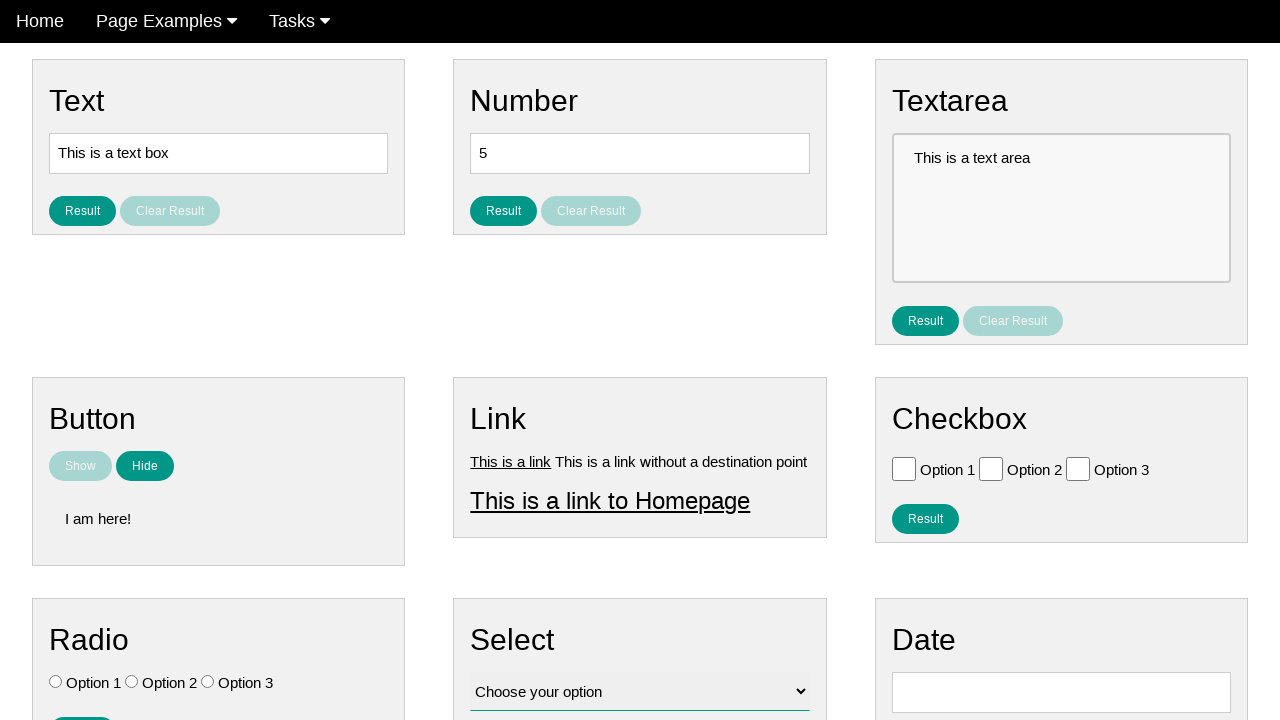

Clicked Hide button to hide the text at (145, 466) on [name='hide_text']
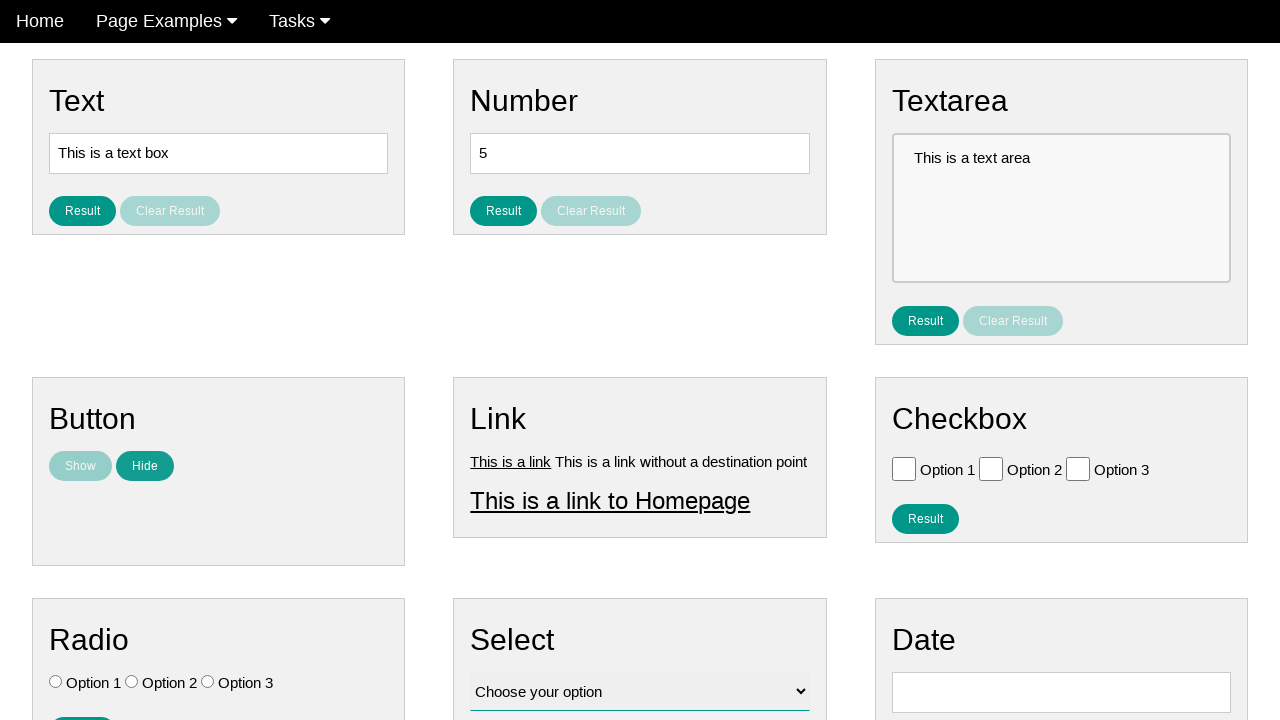

Verified that text element is hidden again after clicking Hide
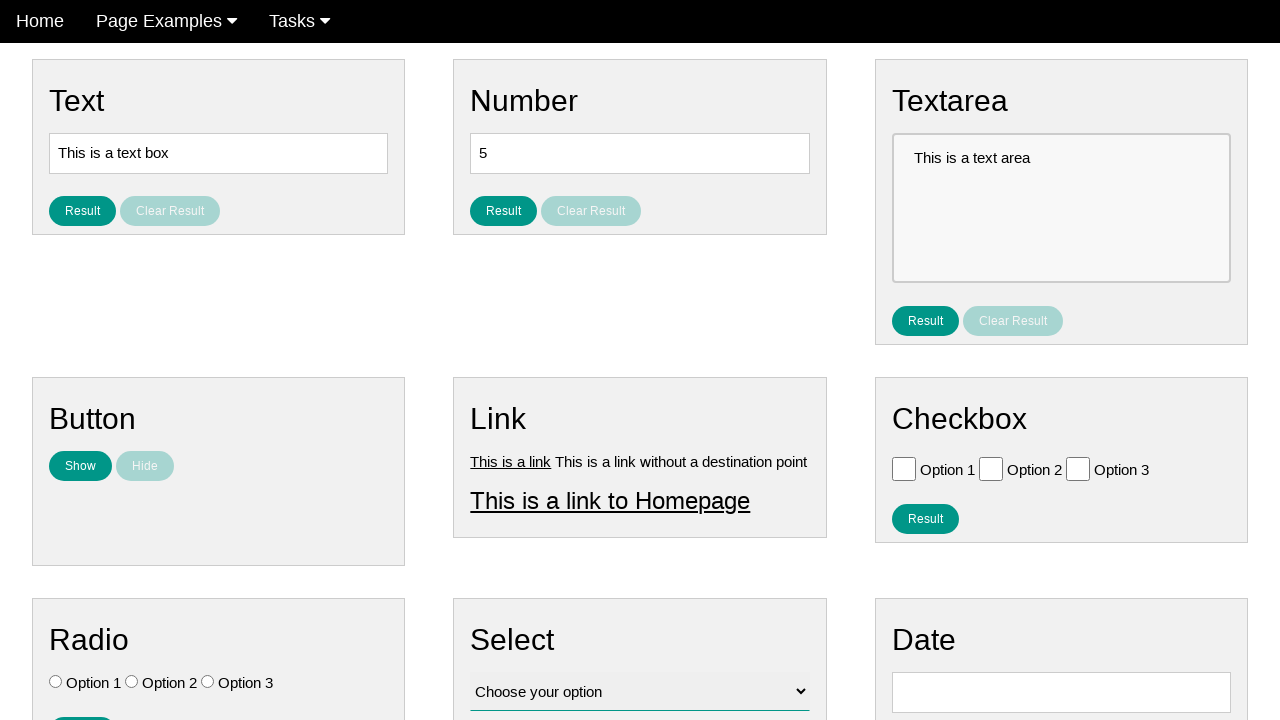

Verified that Show button is enabled again
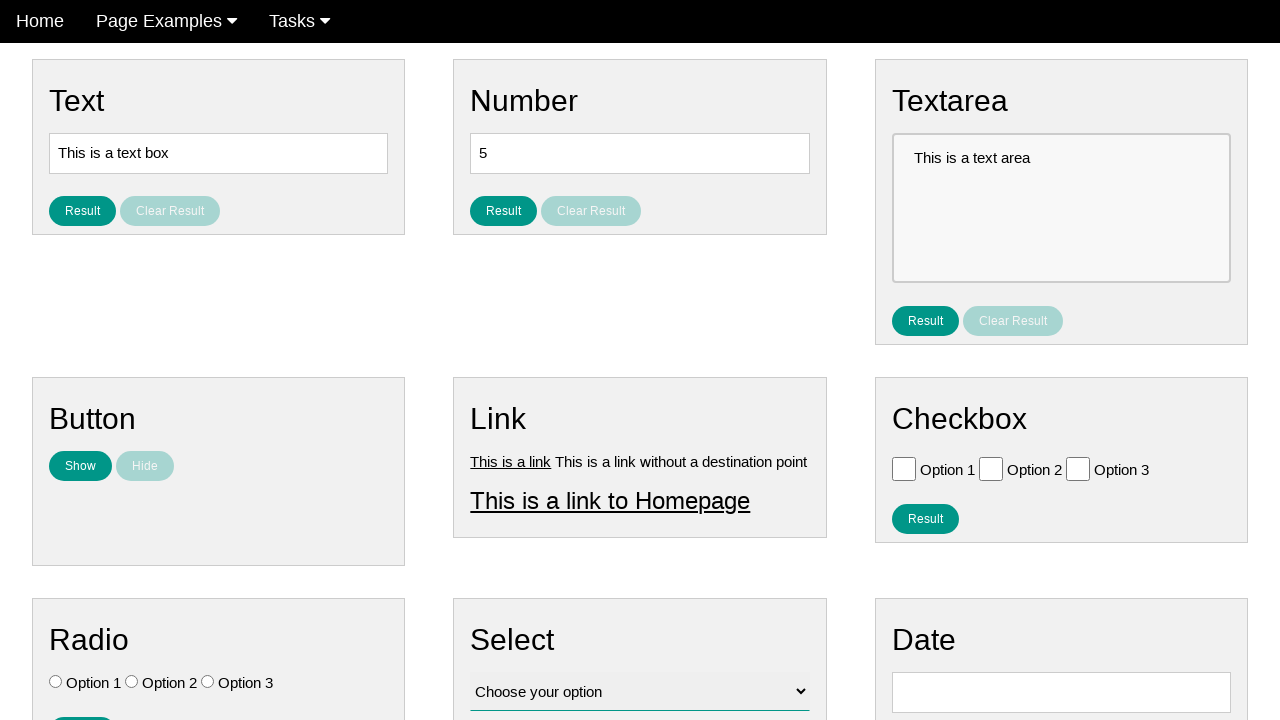

Verified that Hide button is disabled again
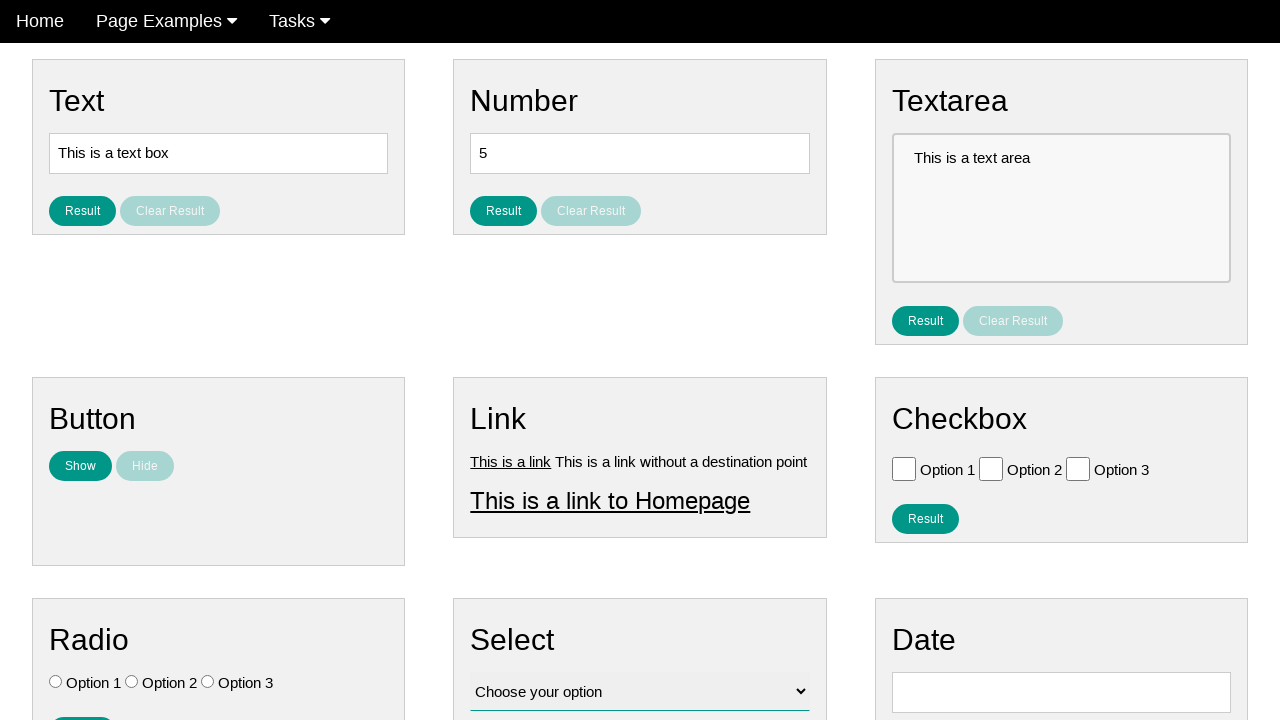

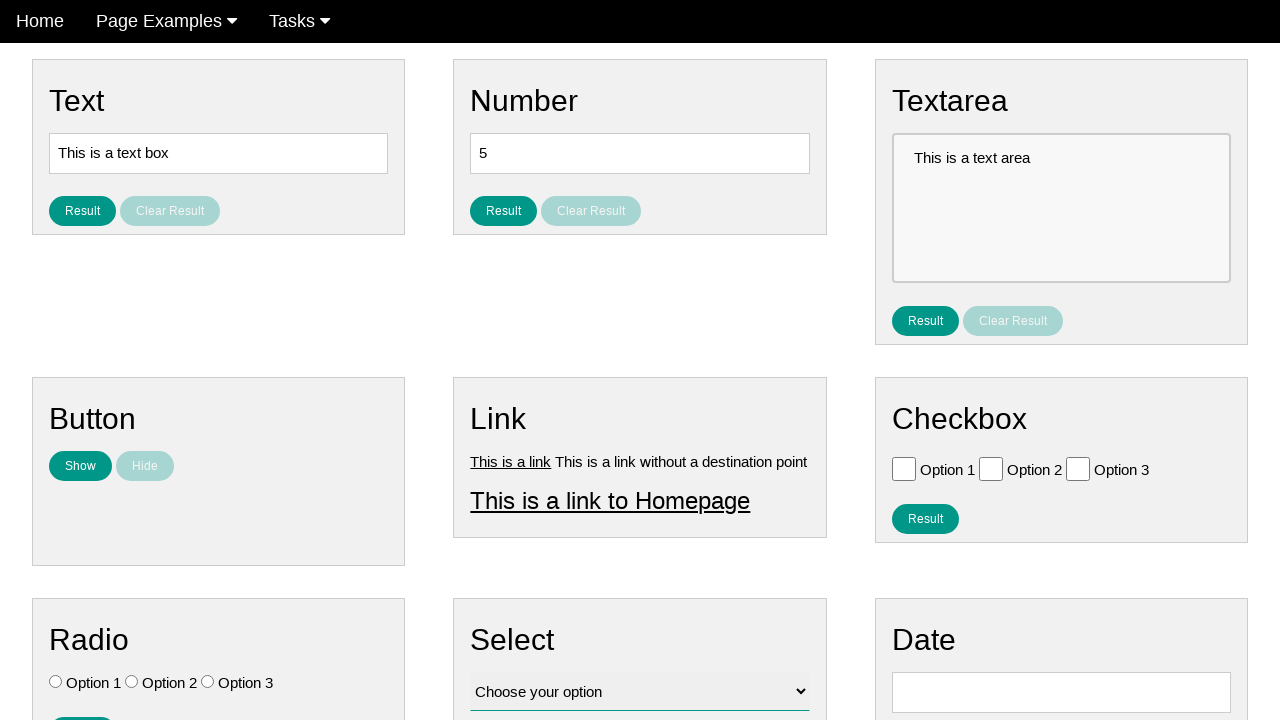